Tests text input functionality on UI Testing Playground by navigating to the Text Input page, typing text into an input field, and clicking a button that changes based on input

Starting URL: http://www.uitestingplayground.com/

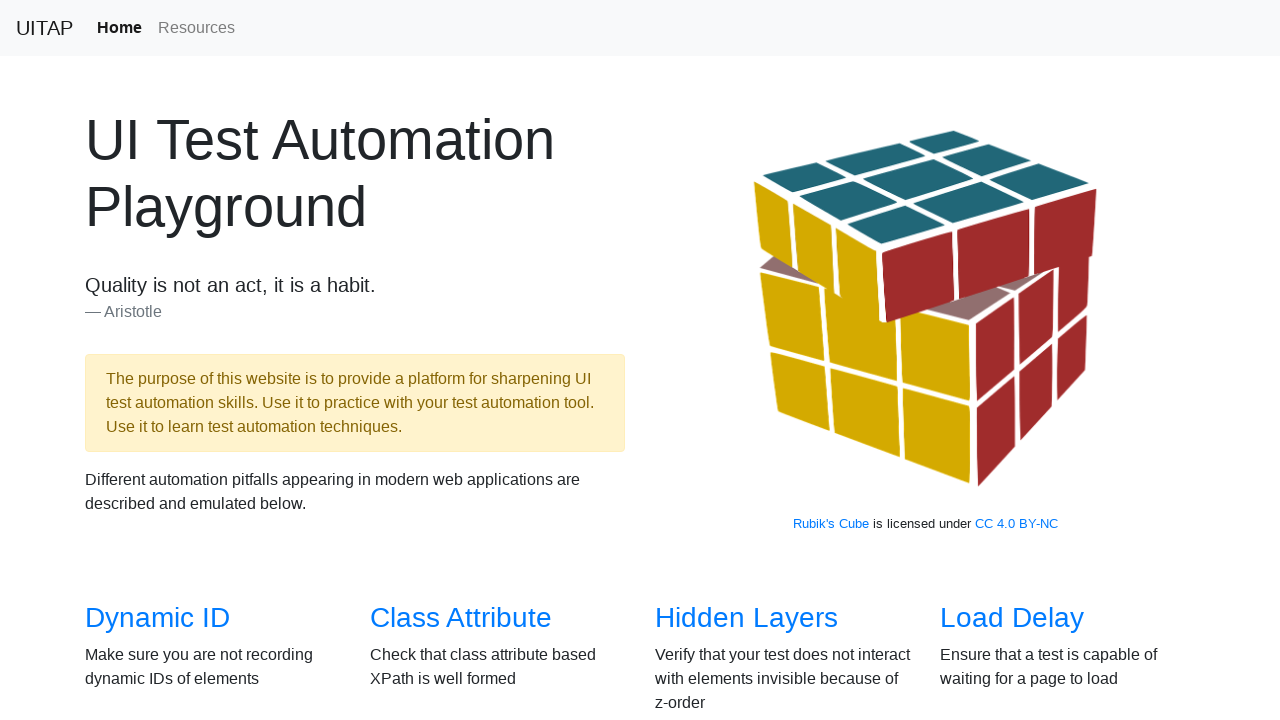

Navigated to UI Testing Playground home page
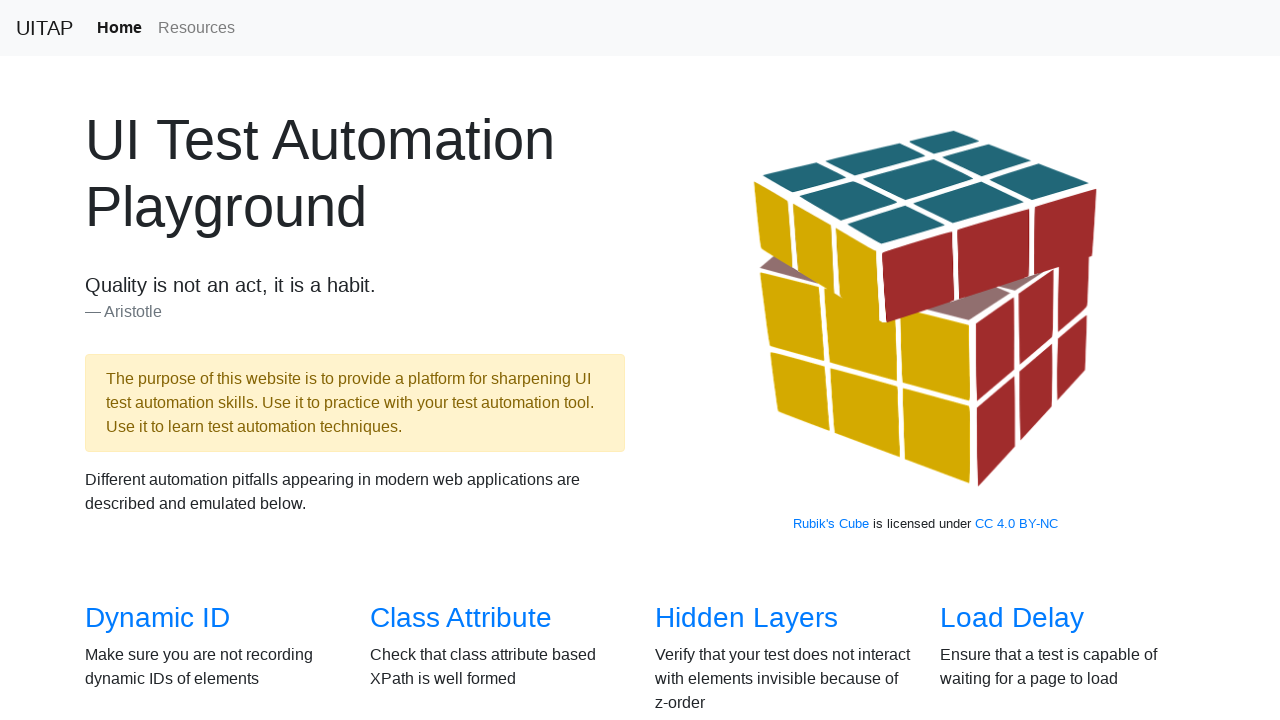

Clicked on Text Input link to navigate to Text Input page at (1002, 360) on internal:role=link[name="Text Input"i]
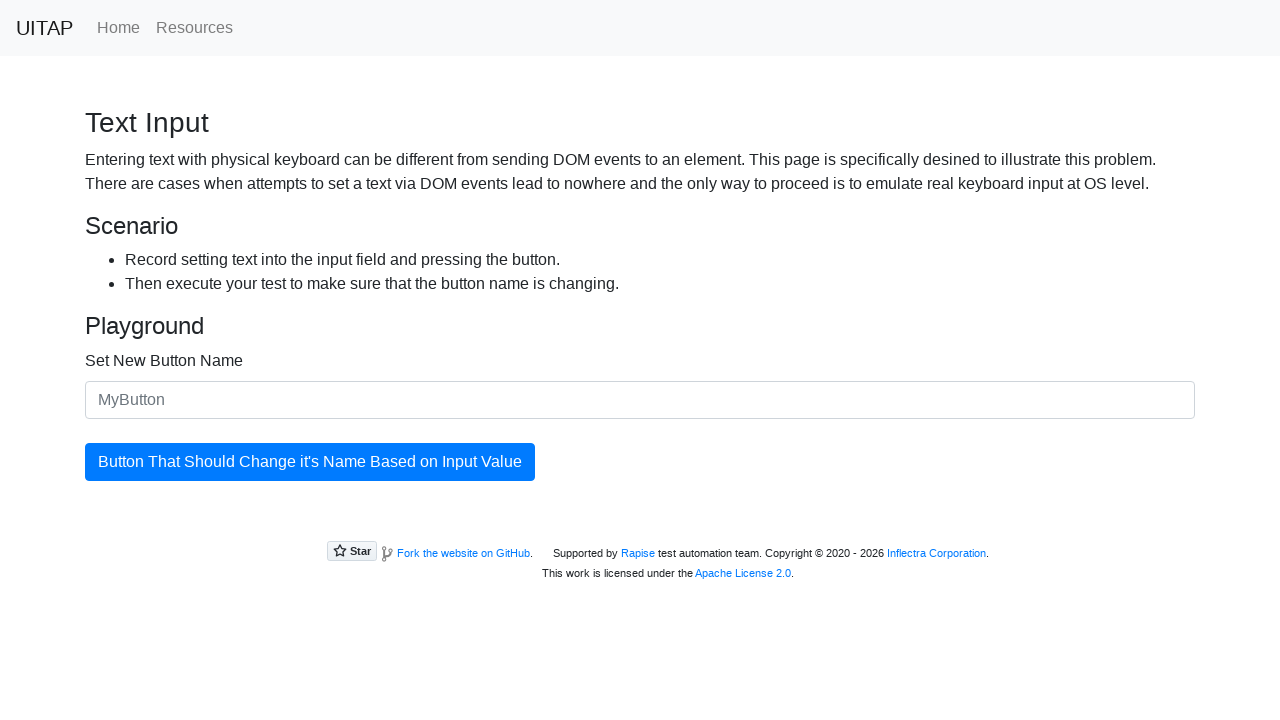

Clicked on the input field with placeholder 'MyButton' at (640, 400) on internal:attr=[placeholder="MyButton"i]
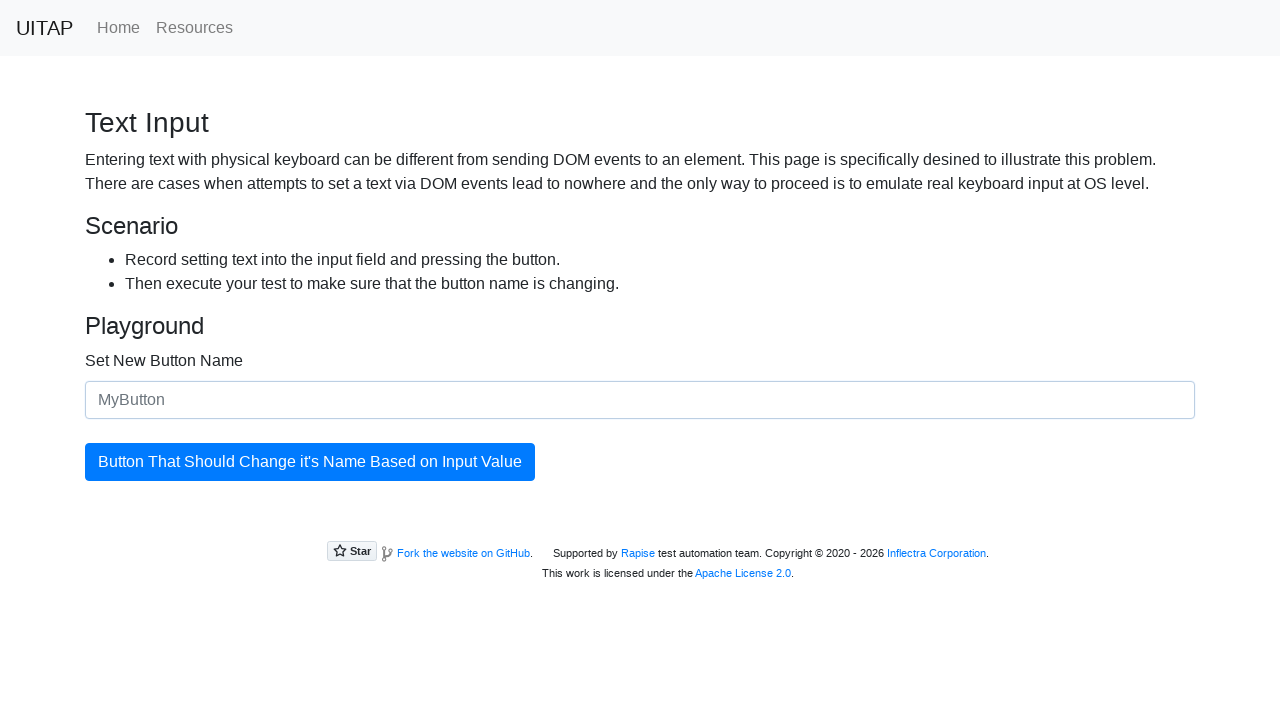

Typed 'type me' into the input field on internal:attr=[placeholder="MyButton"i]
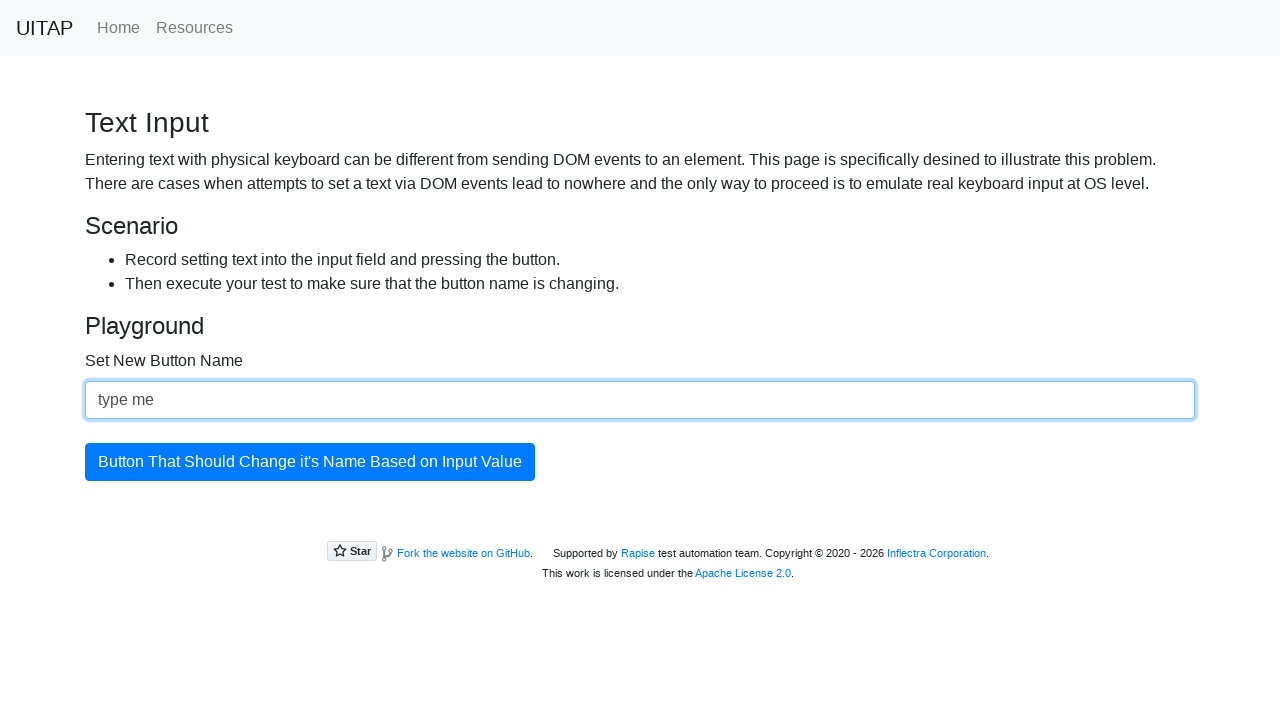

Clicked the button that should change based on input text at (310, 462) on internal:role=button[name="Button That Should Change it'"i]
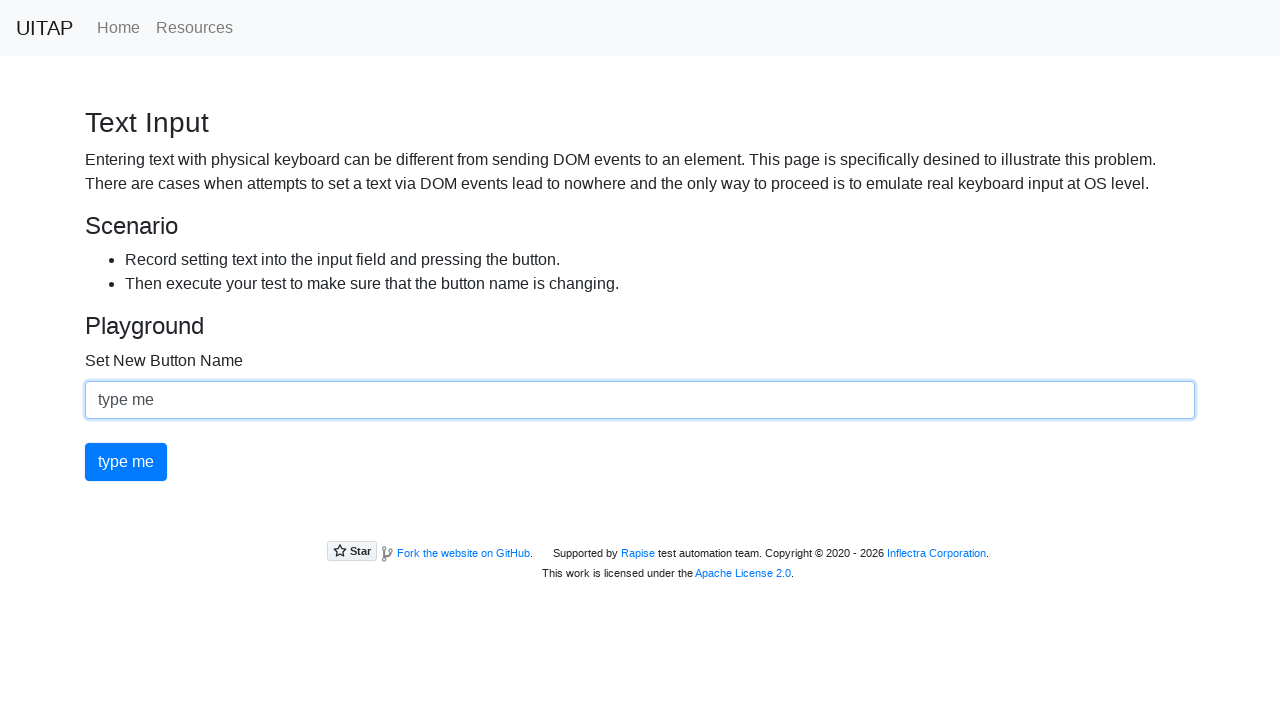

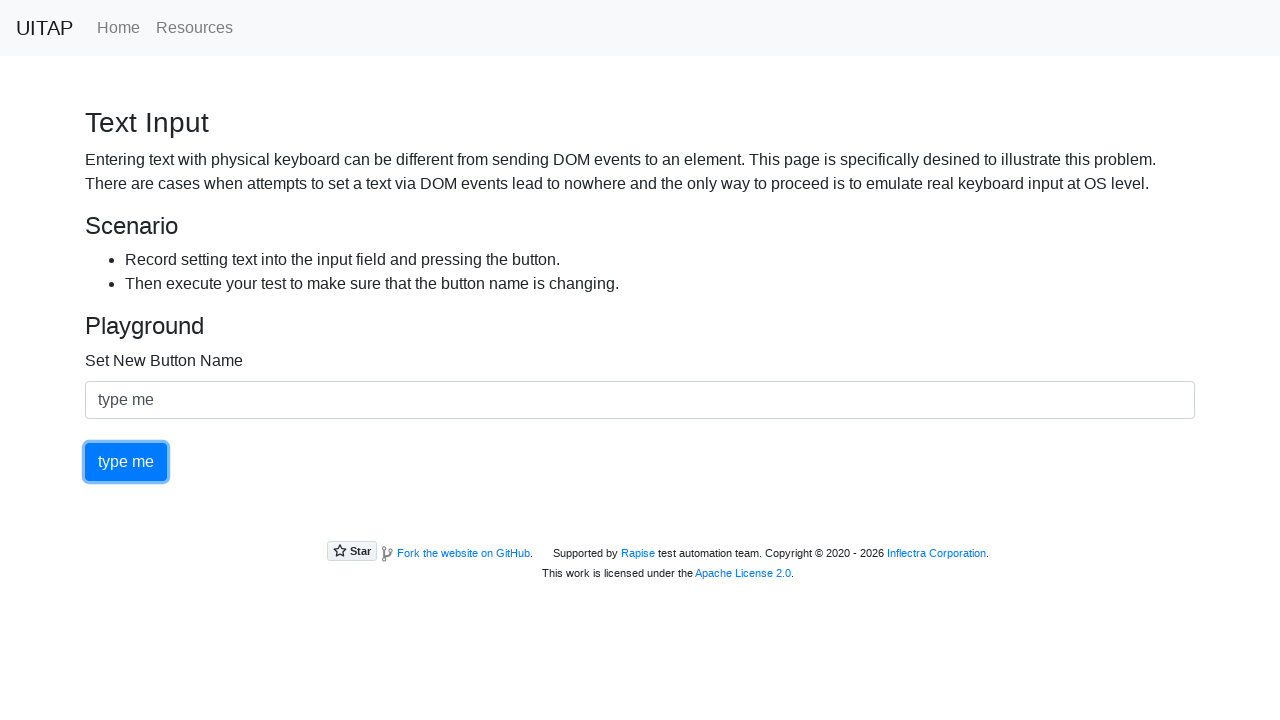